Tests jQuery UI slider functionality by dragging the slider handle 200 pixels to the right

Starting URL: http://jqueryui.com/slider/

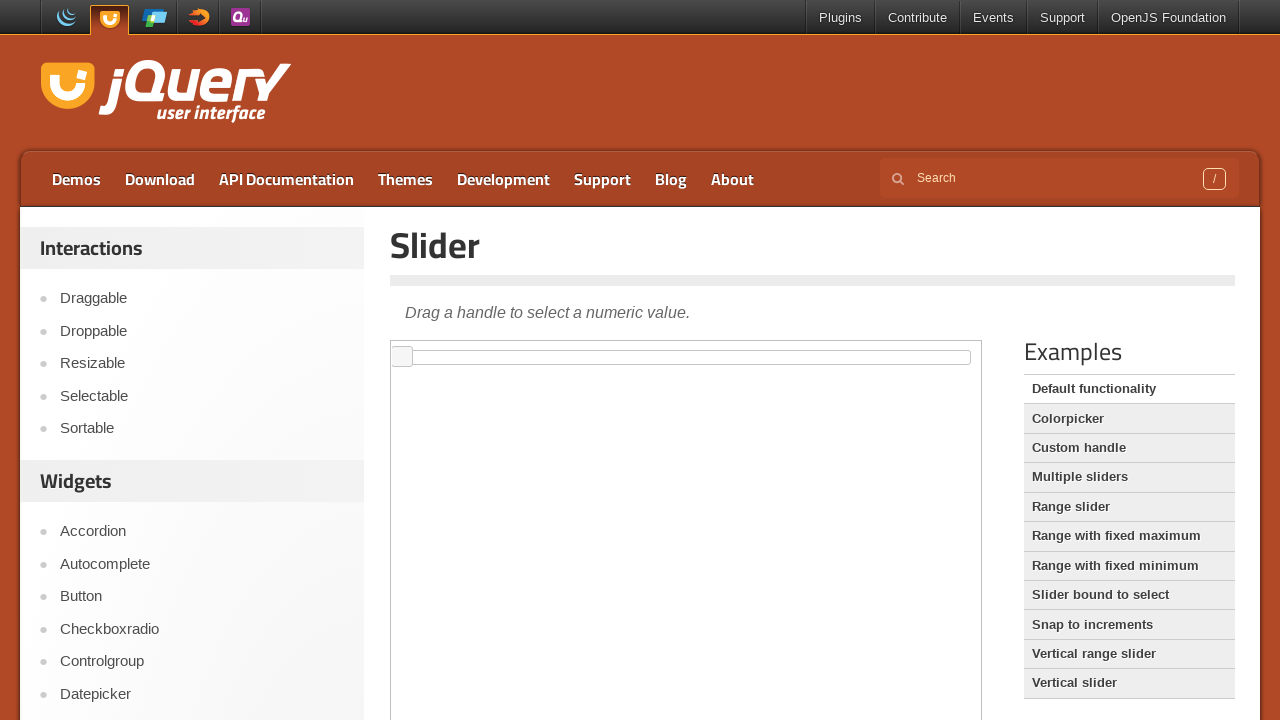

Verified page title is 'Slider | jQuery UI'
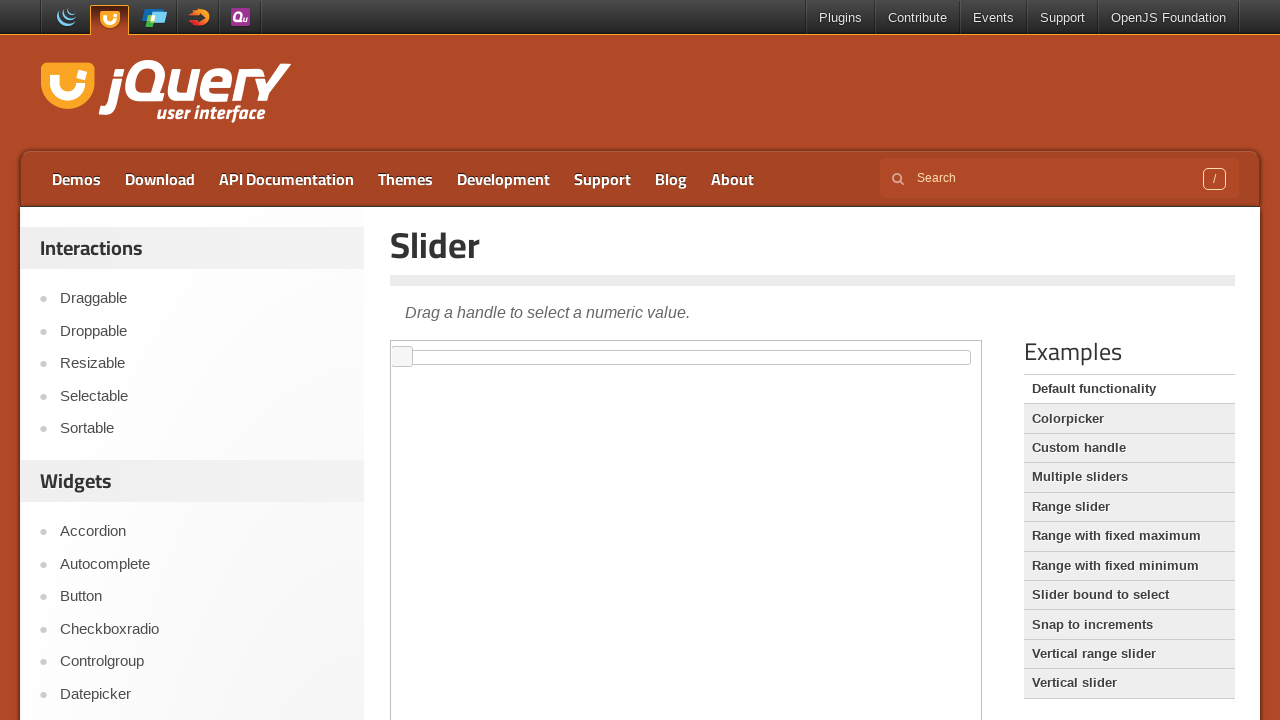

Located the iframe containing the slider demo
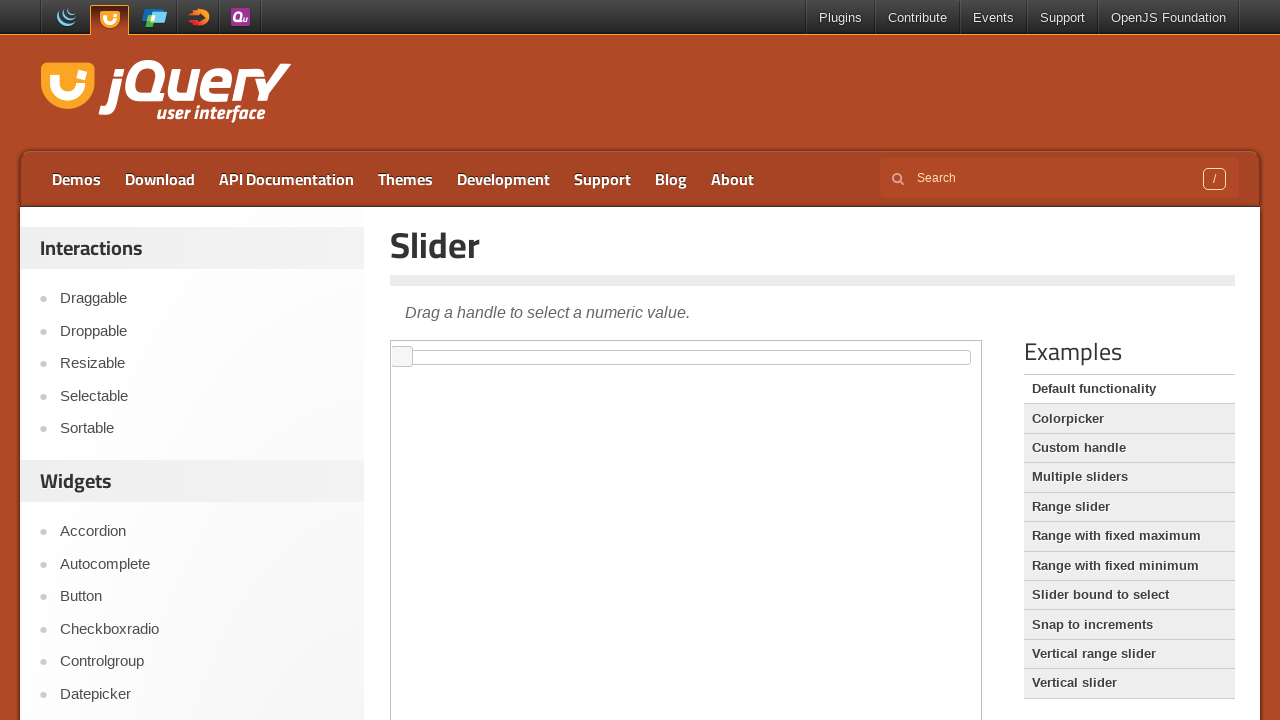

Located the slider handle element
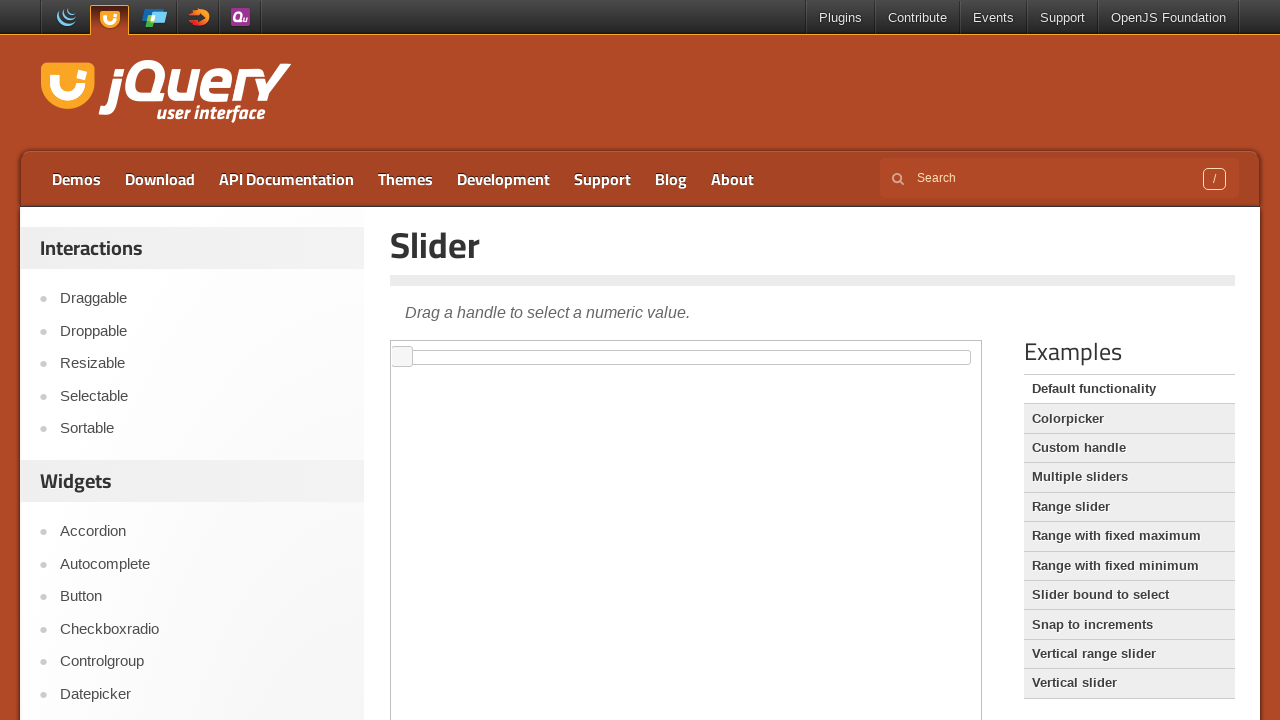

Retrieved bounding box coordinates of the slider handle
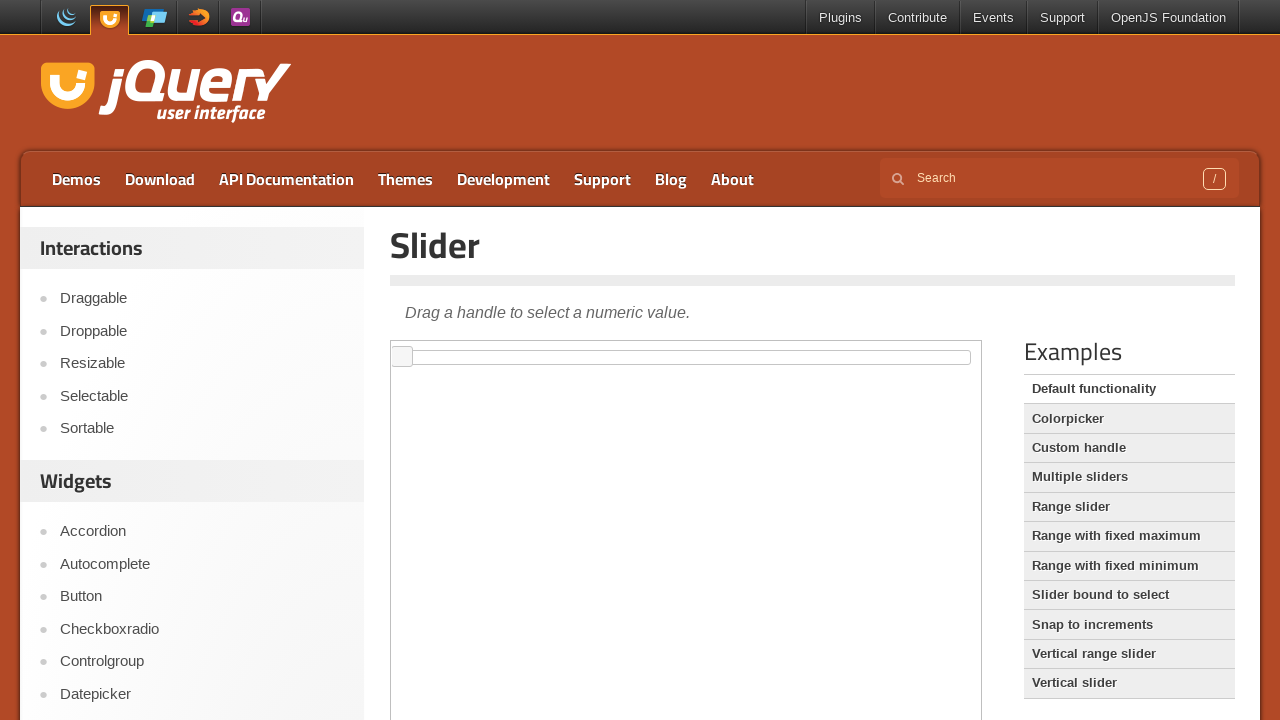

Moved mouse to the center of the slider handle at (402, 357)
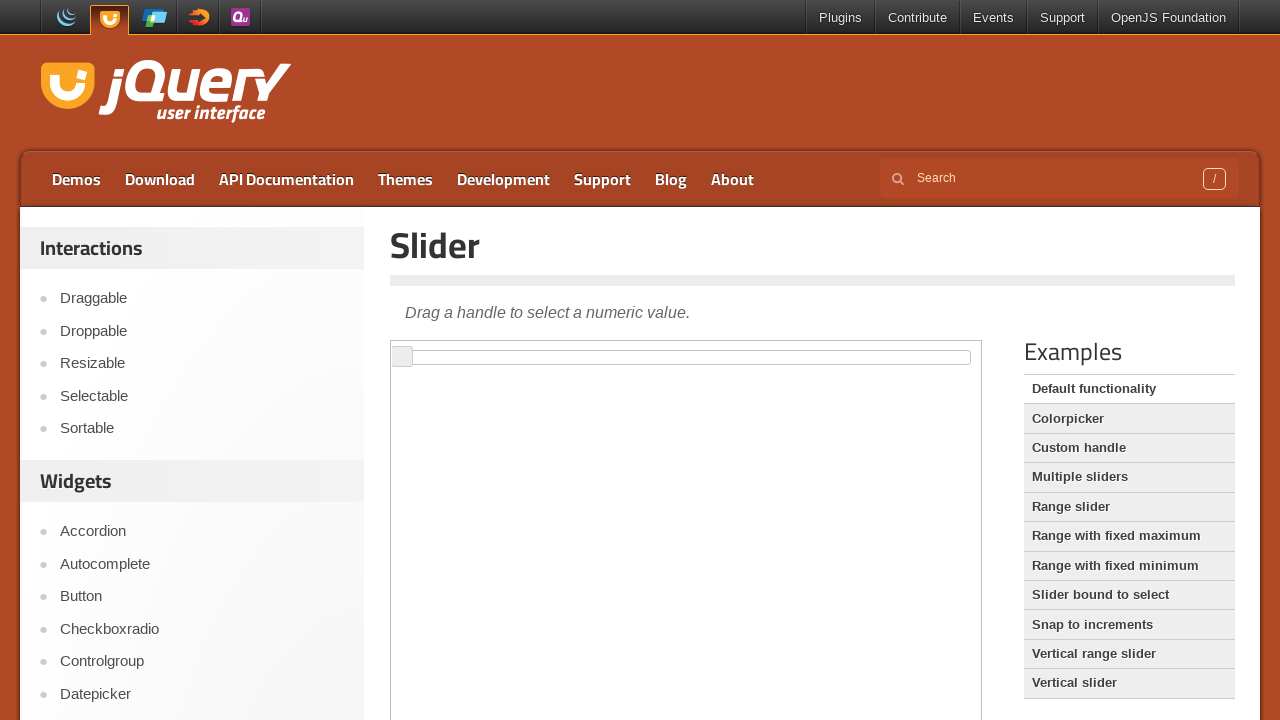

Pressed down mouse button on the slider handle at (402, 357)
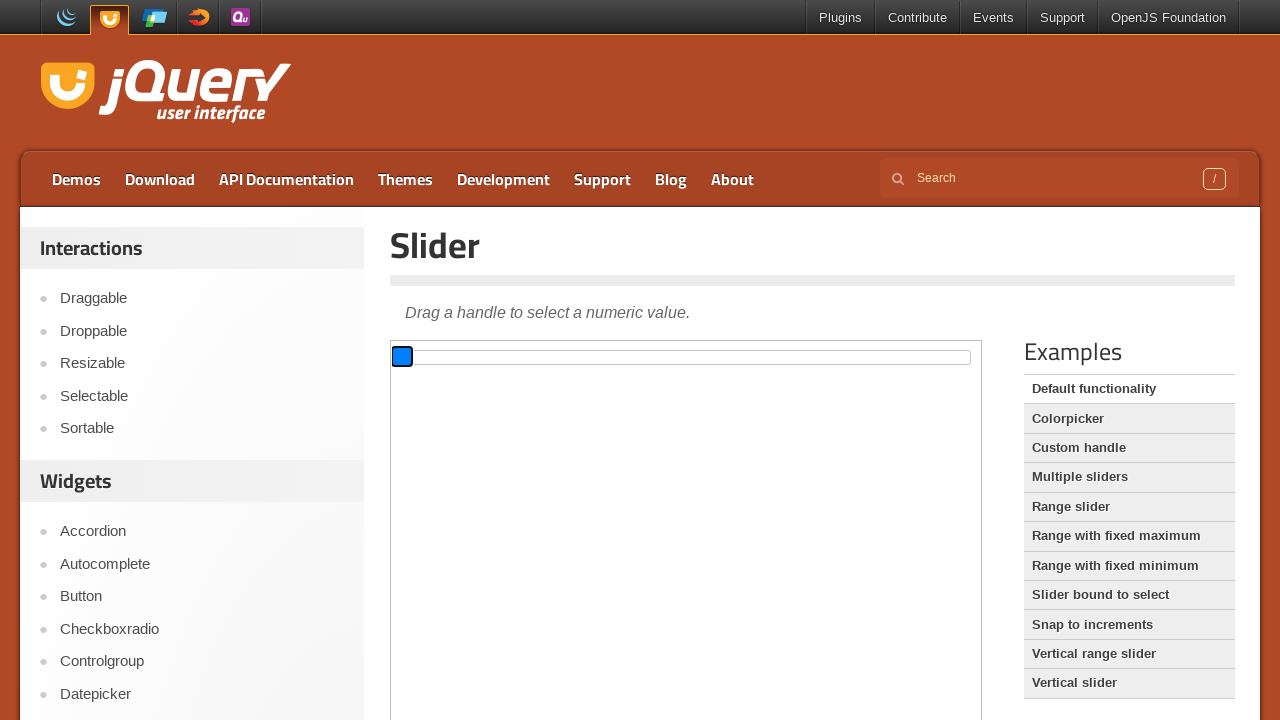

Dragged the slider handle 200 pixels to the right at (602, 357)
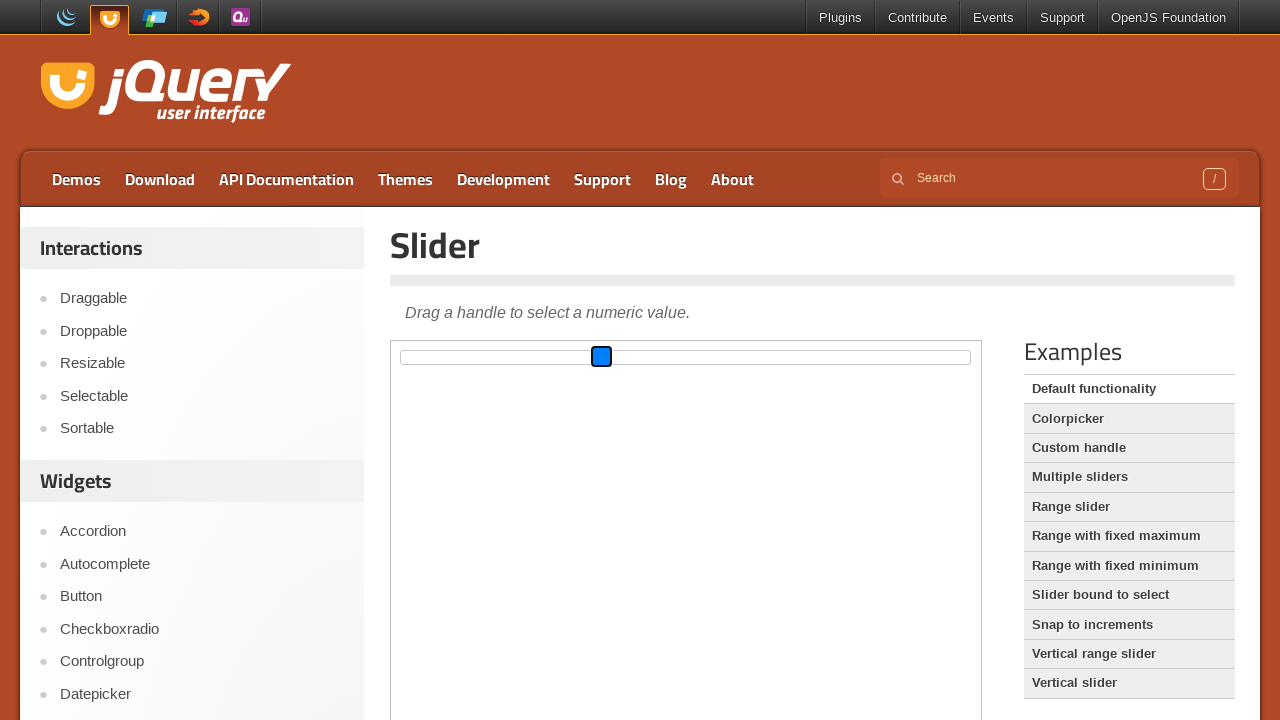

Released the mouse button after dragging at (602, 357)
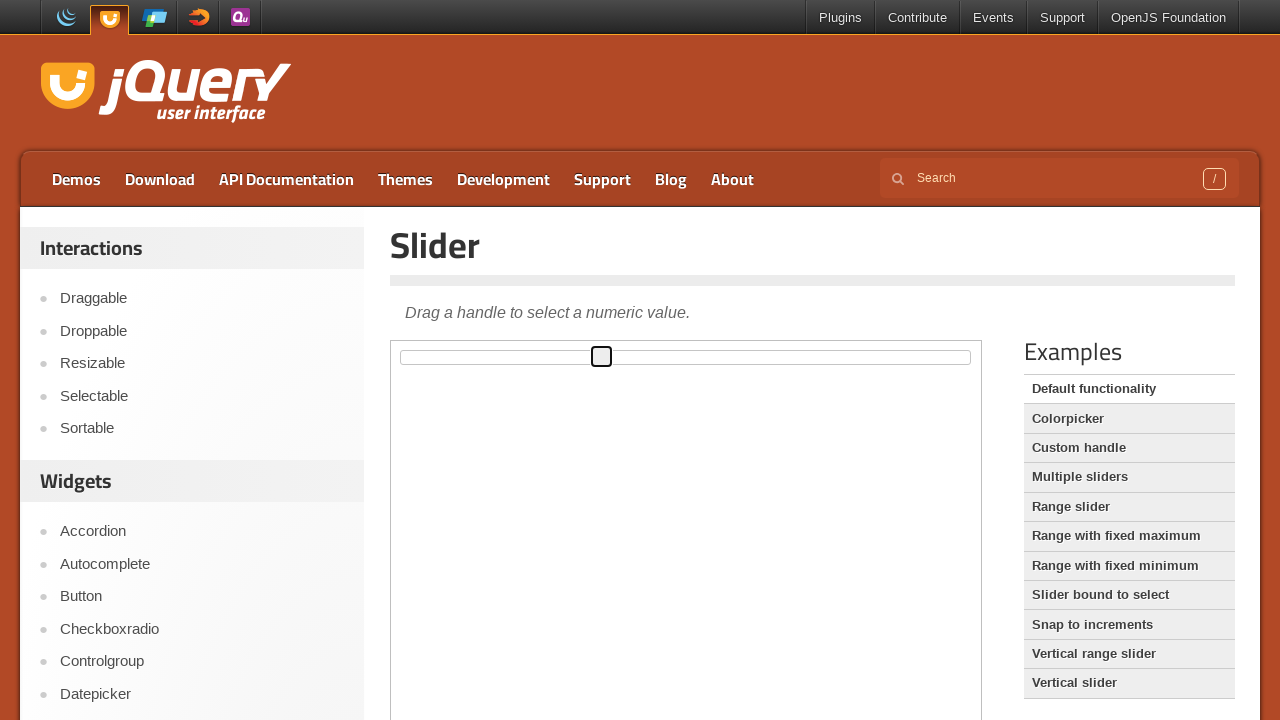

Waited 4 seconds for the slider drag action to complete
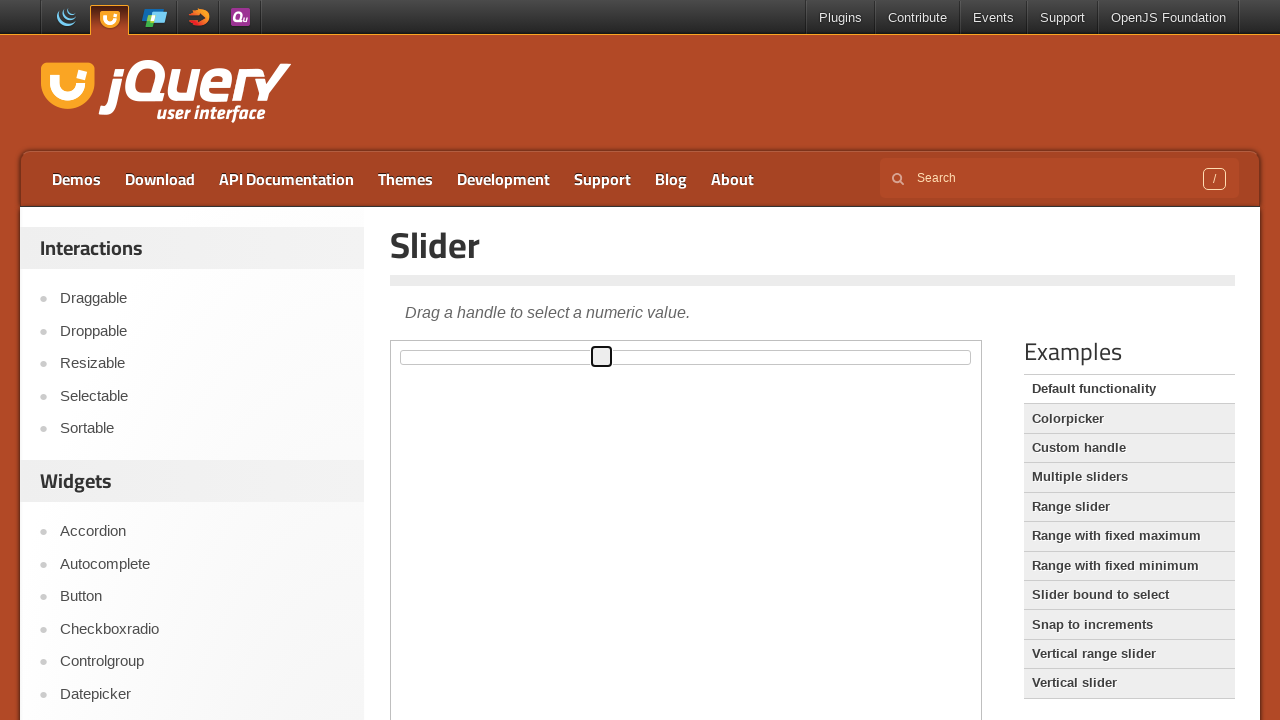

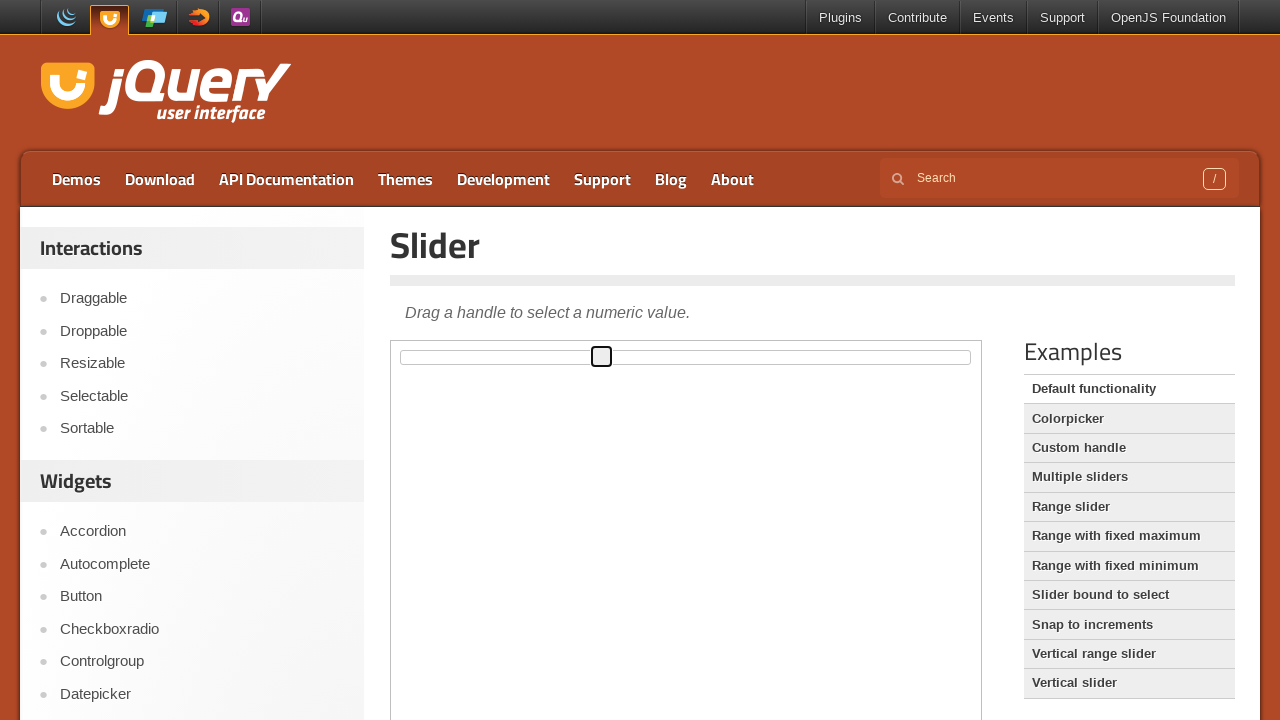